Tests marking all todo items as completed using the toggle-all checkbox

Starting URL: https://demo.playwright.dev/todomvc

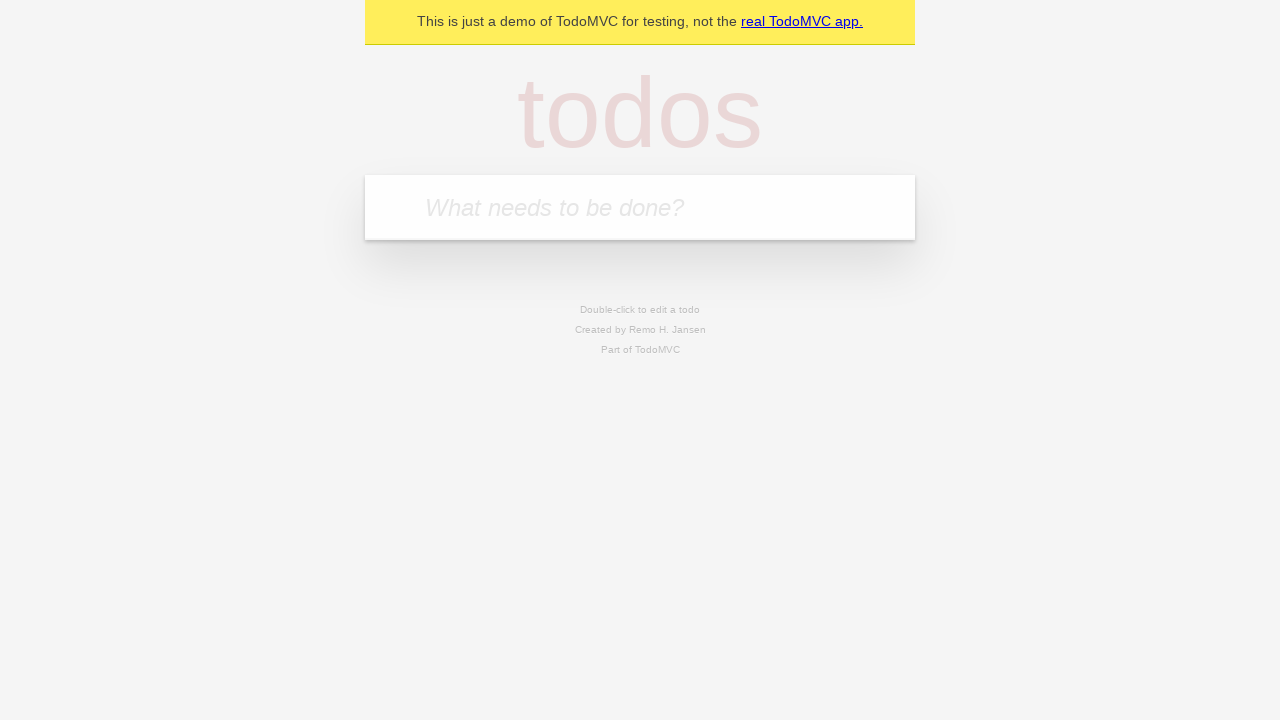

Navigated to TodoMVC demo application
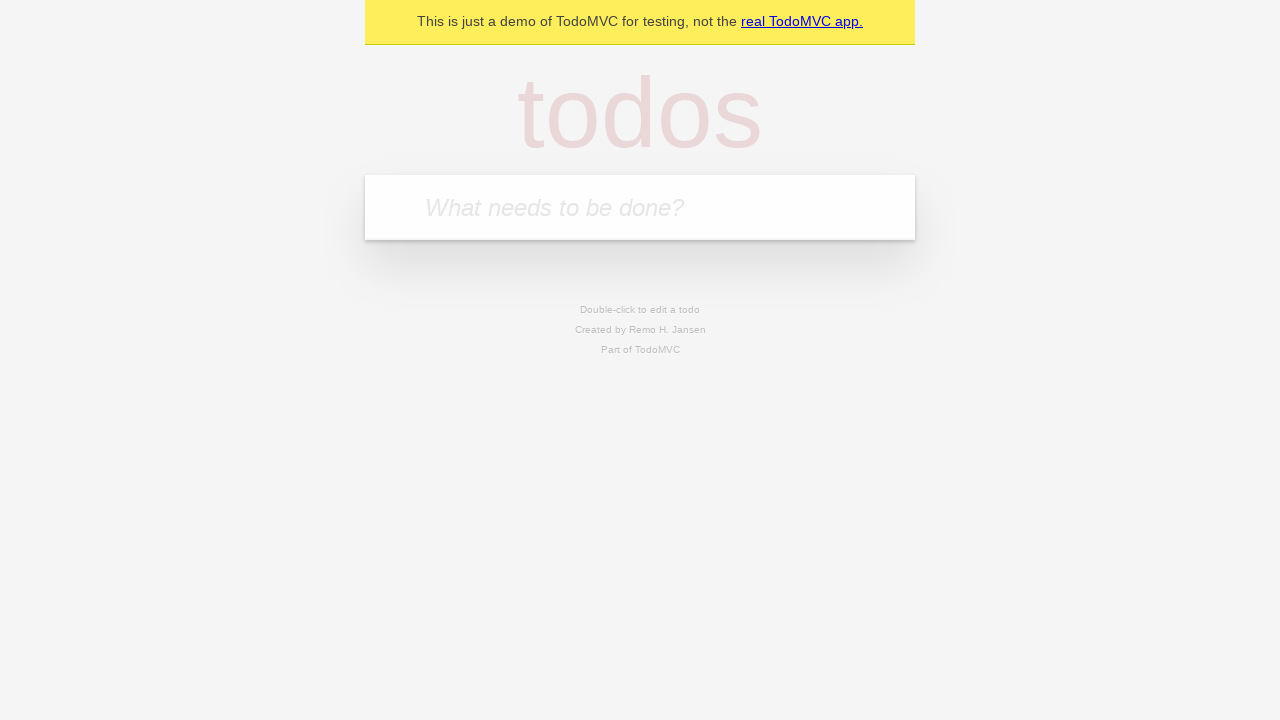

Located the todo input field
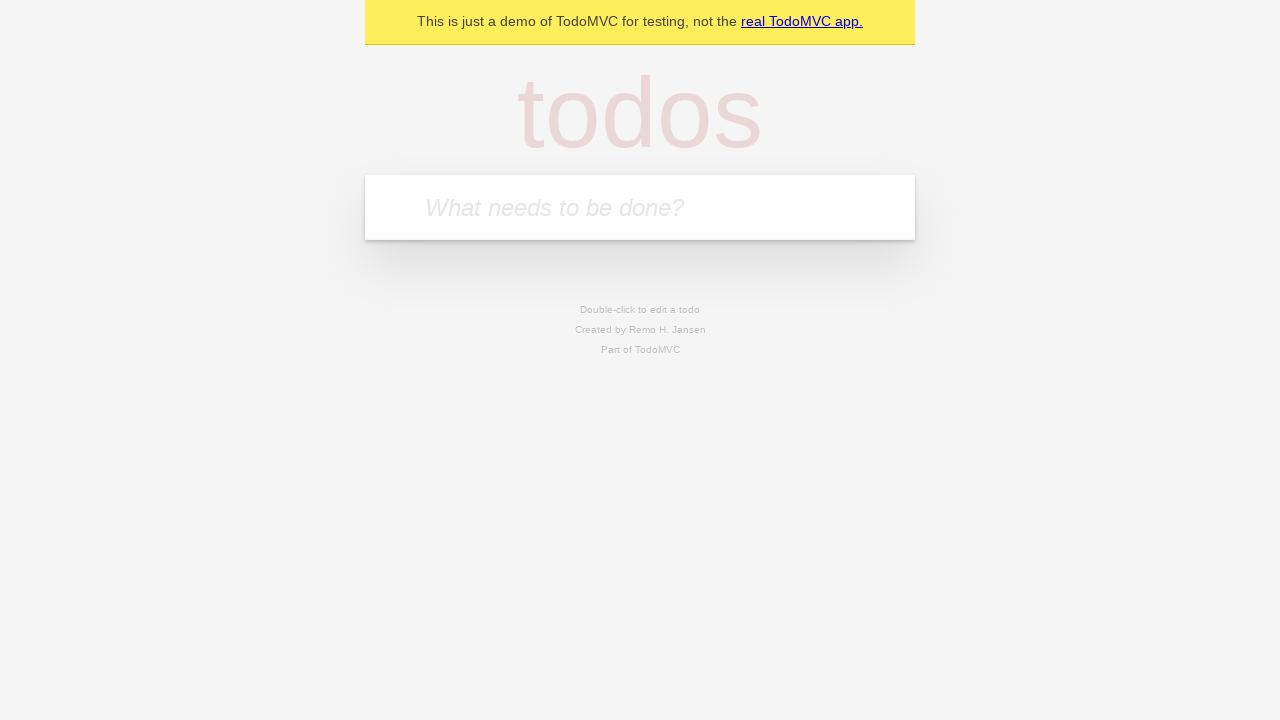

Filled todo input with 'buy some cheese' on internal:attr=[placeholder="What needs to be done?"i]
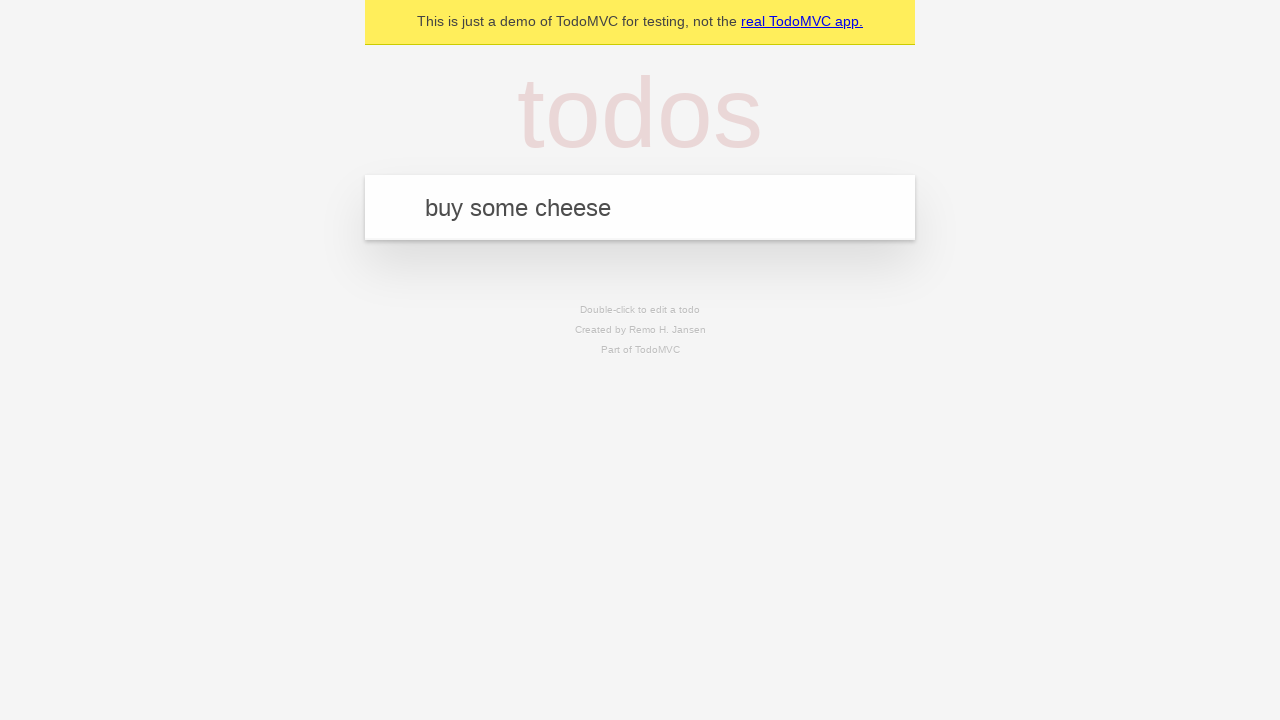

Pressed Enter to create todo item 'buy some cheese' on internal:attr=[placeholder="What needs to be done?"i]
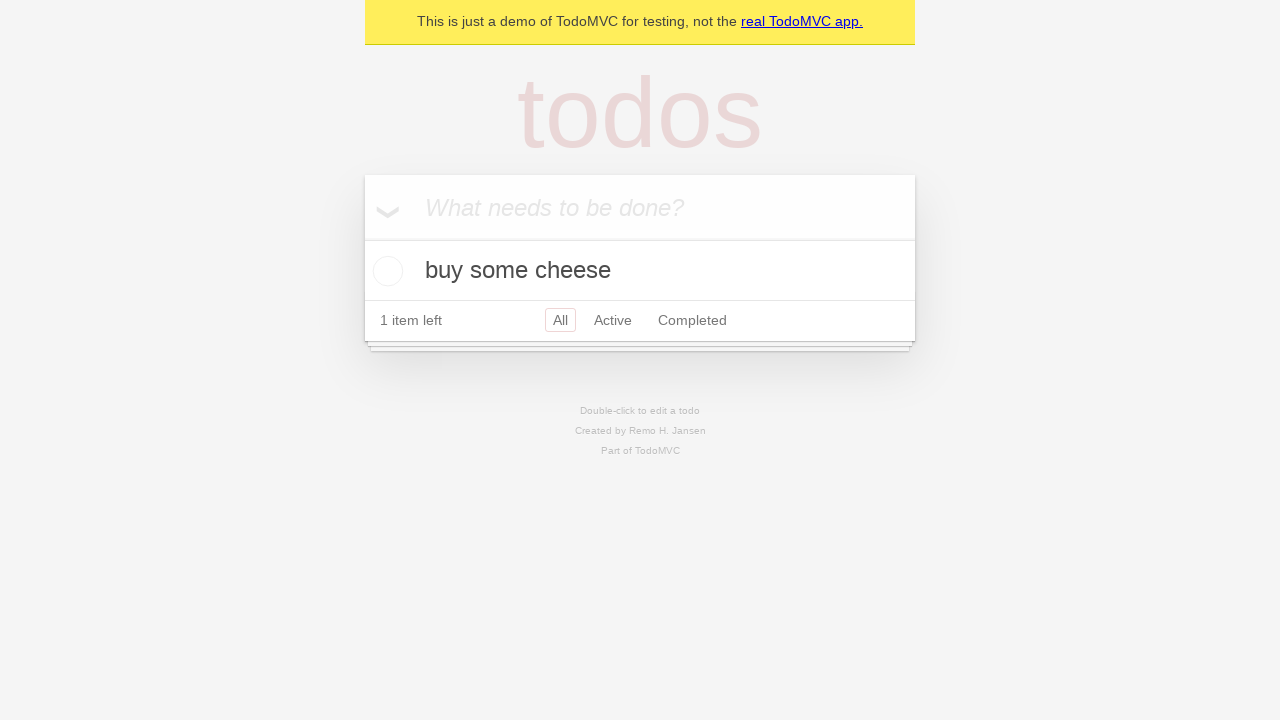

Filled todo input with 'feed the cat' on internal:attr=[placeholder="What needs to be done?"i]
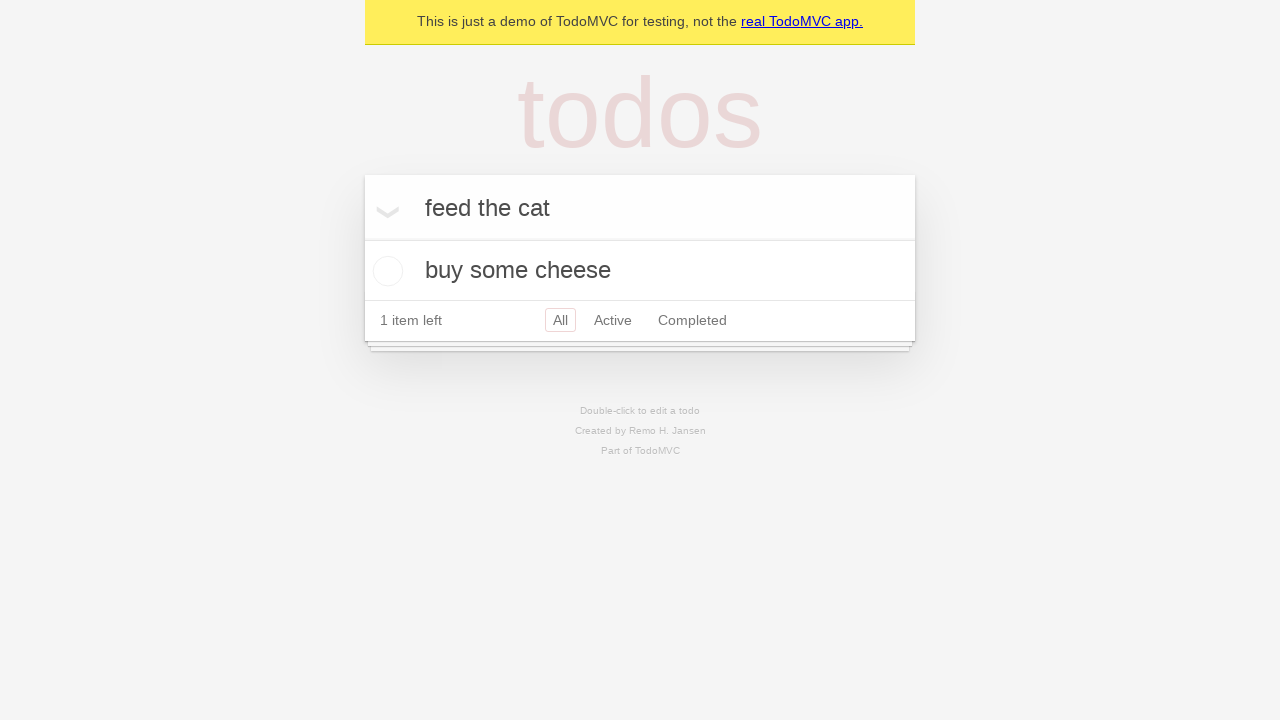

Pressed Enter to create todo item 'feed the cat' on internal:attr=[placeholder="What needs to be done?"i]
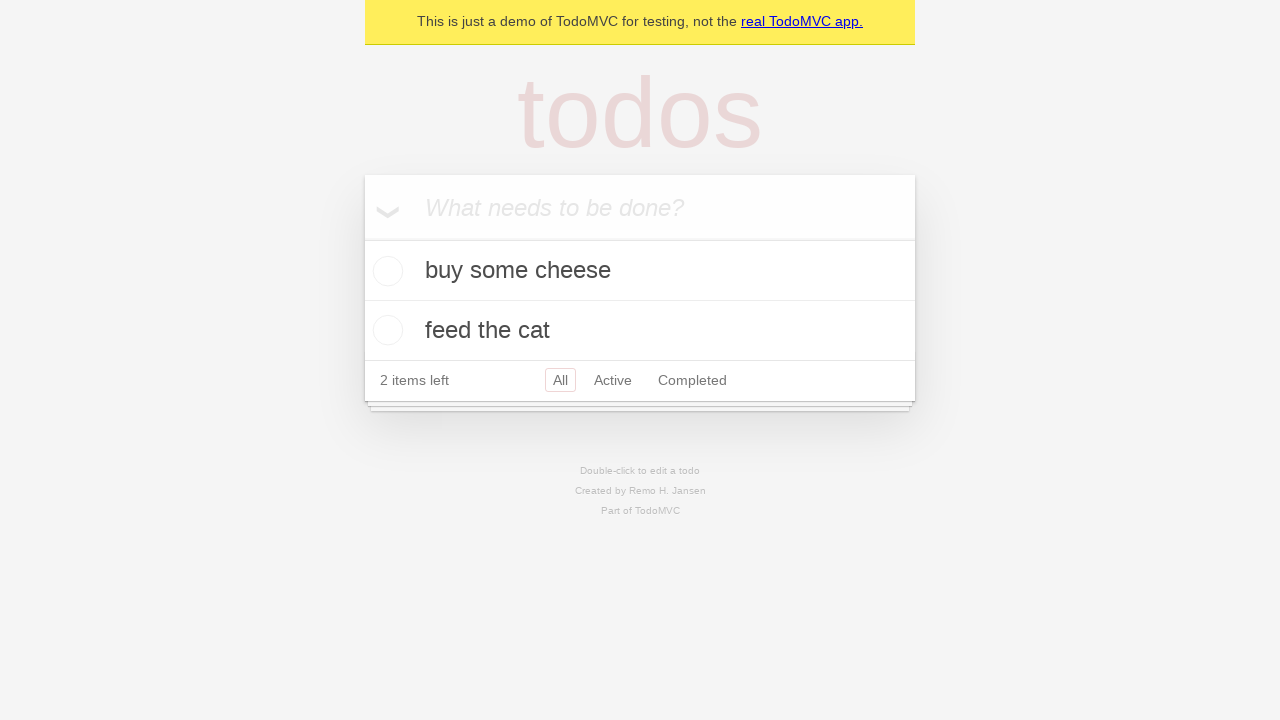

Filled todo input with 'book a doctors appointment' on internal:attr=[placeholder="What needs to be done?"i]
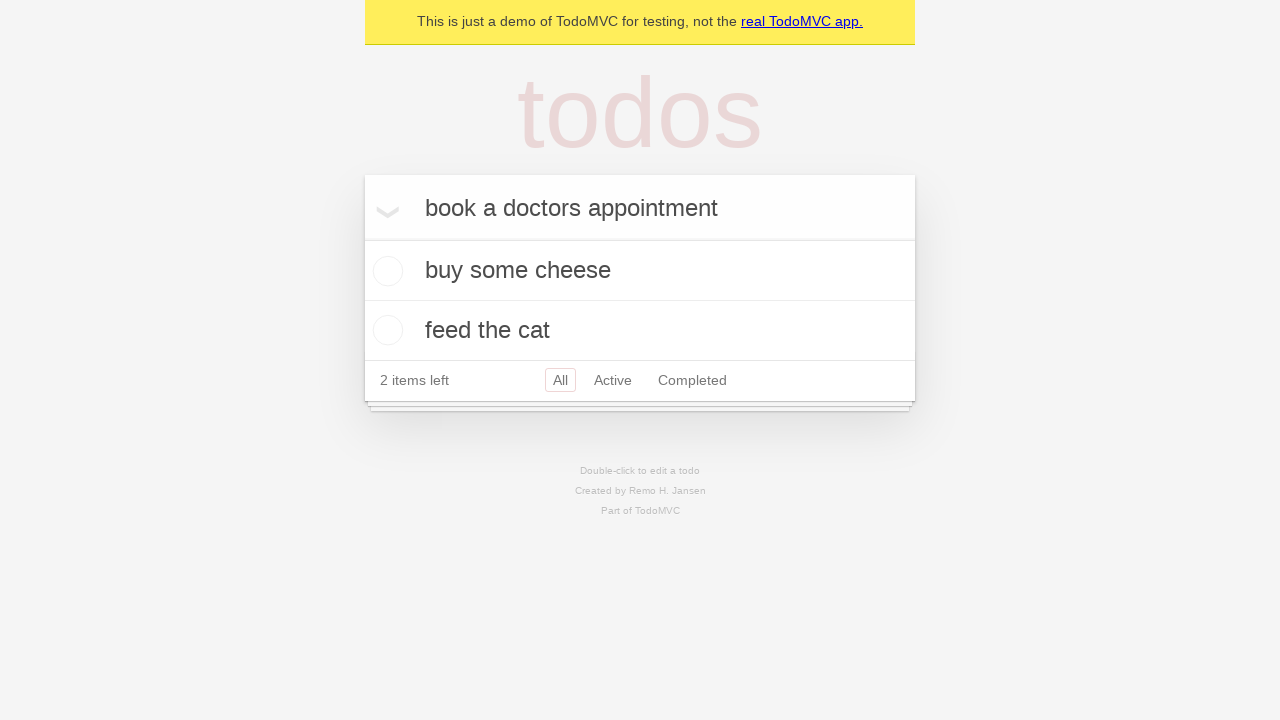

Pressed Enter to create todo item 'book a doctors appointment' on internal:attr=[placeholder="What needs to be done?"i]
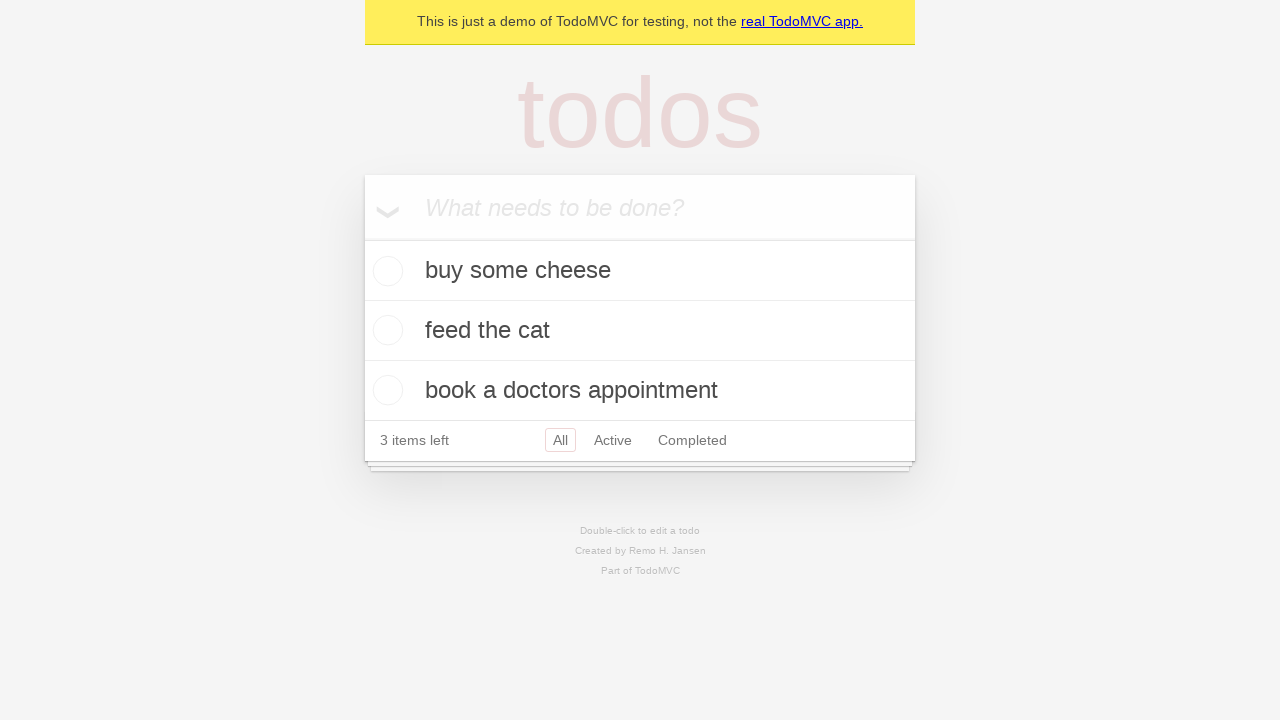

Clicked the 'Mark all as complete' checkbox at (362, 238) on internal:label="Mark all as complete"i
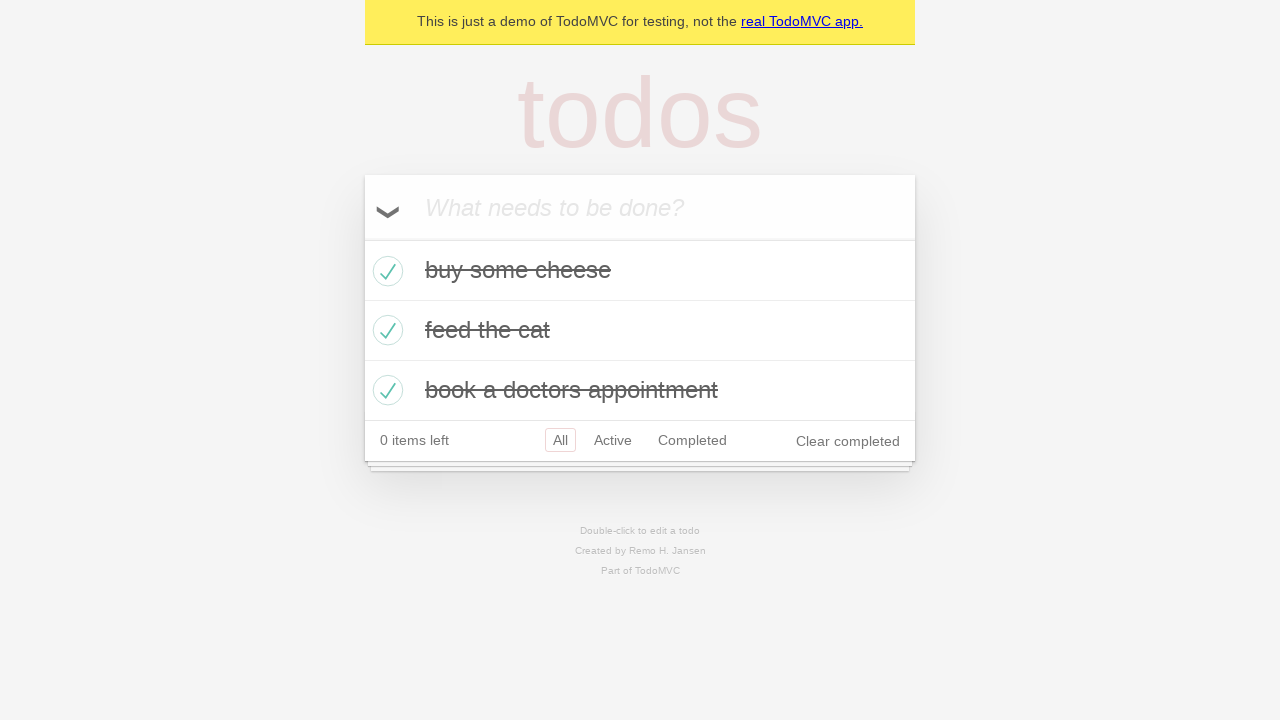

Verified that all todo items are marked as completed
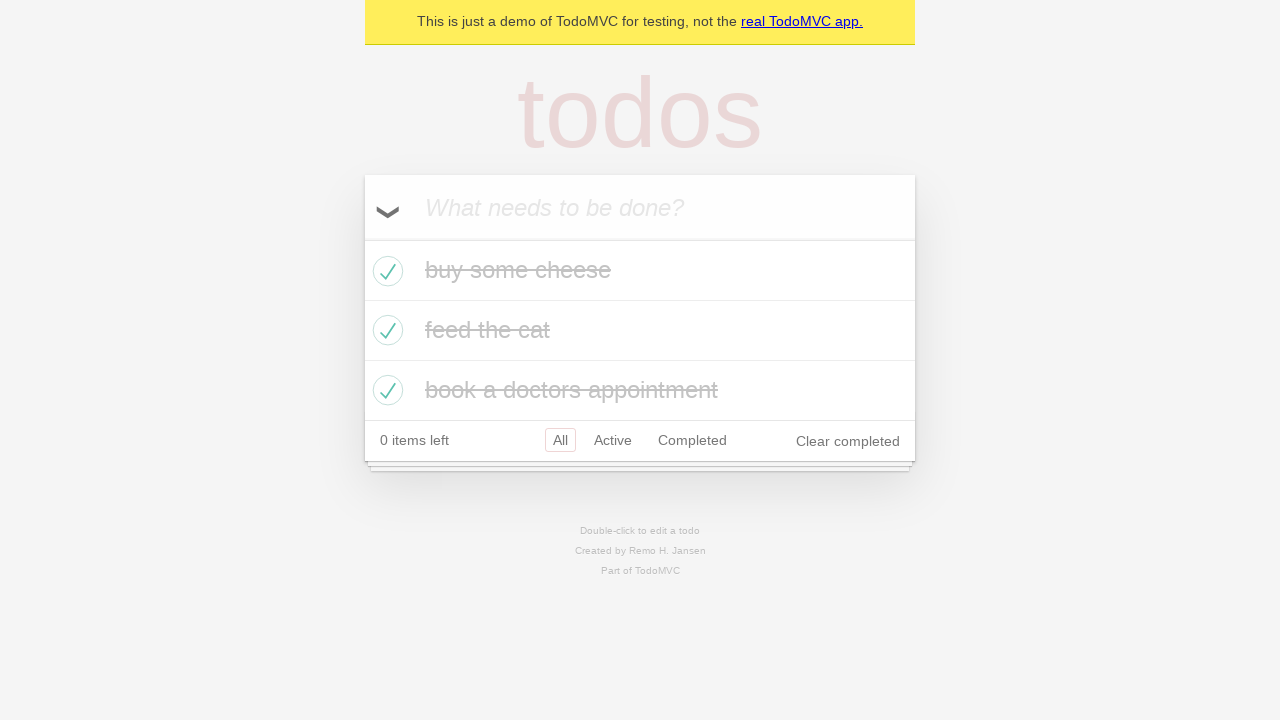

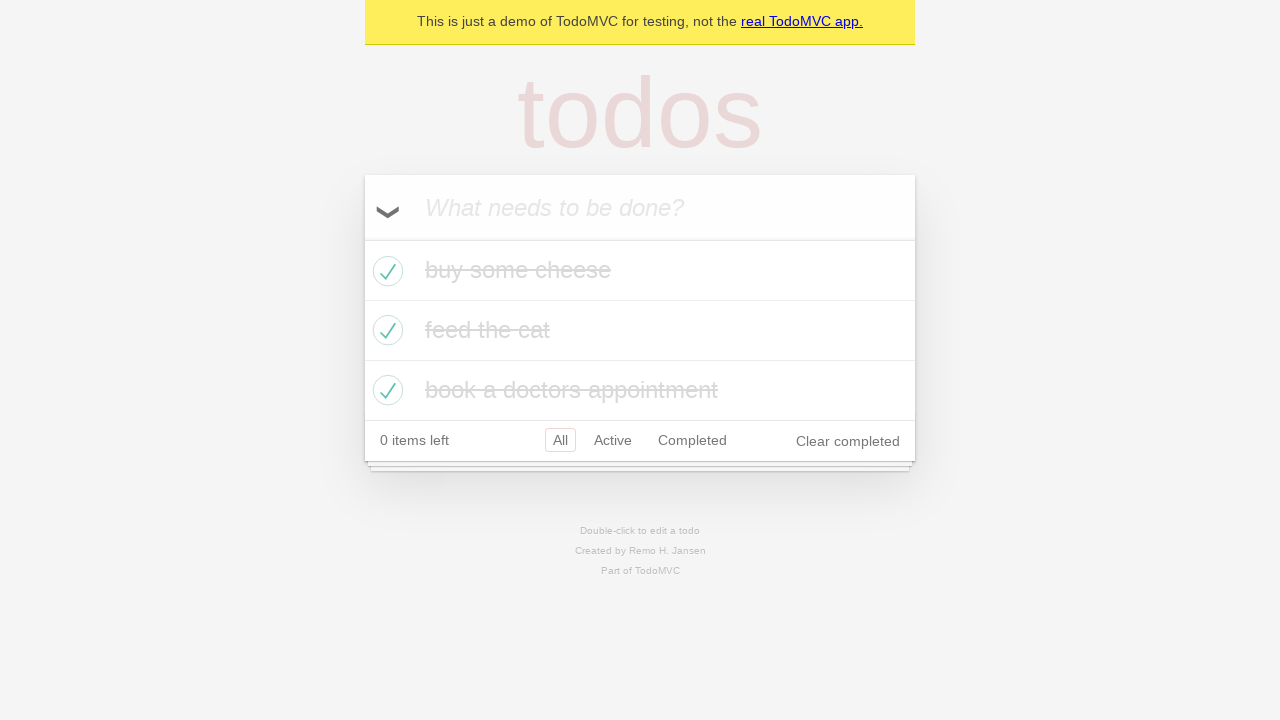